Tests a registration form by filling in required fields (first name, last name, email) and submitting the form

Starting URL: https://suninjuly.github.io/registration1.html

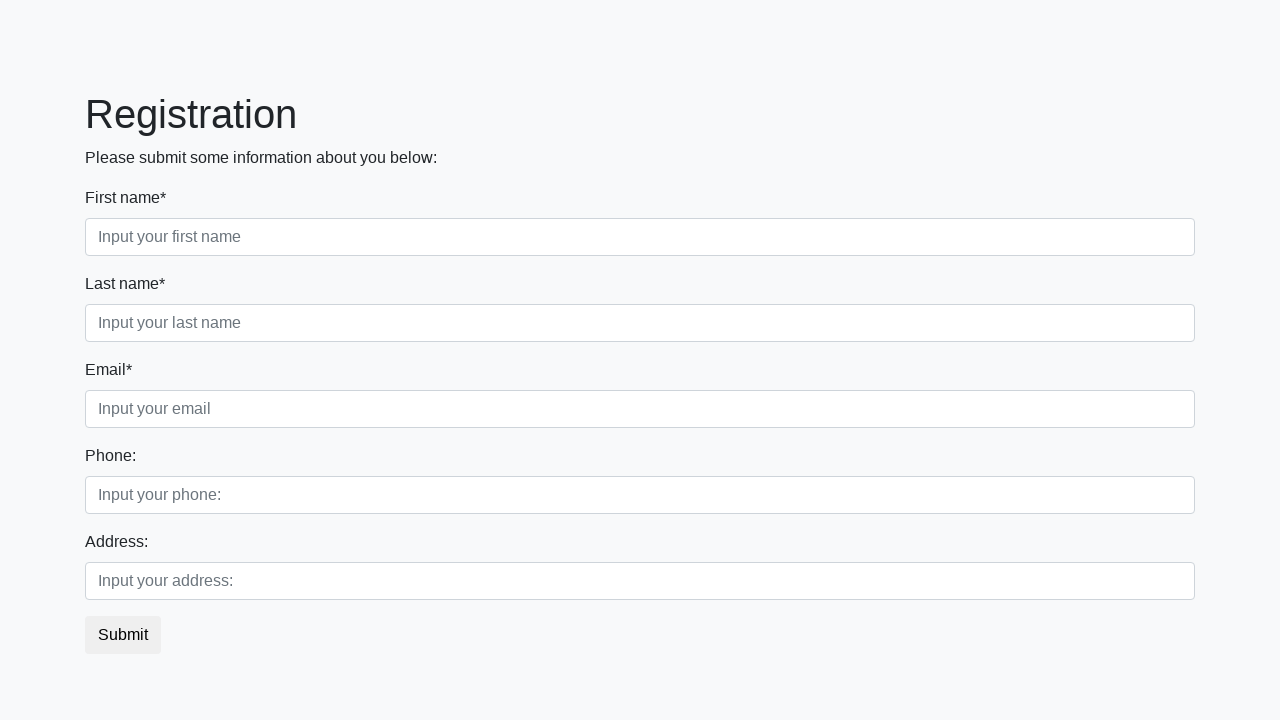

Located all required input fields on the registration form
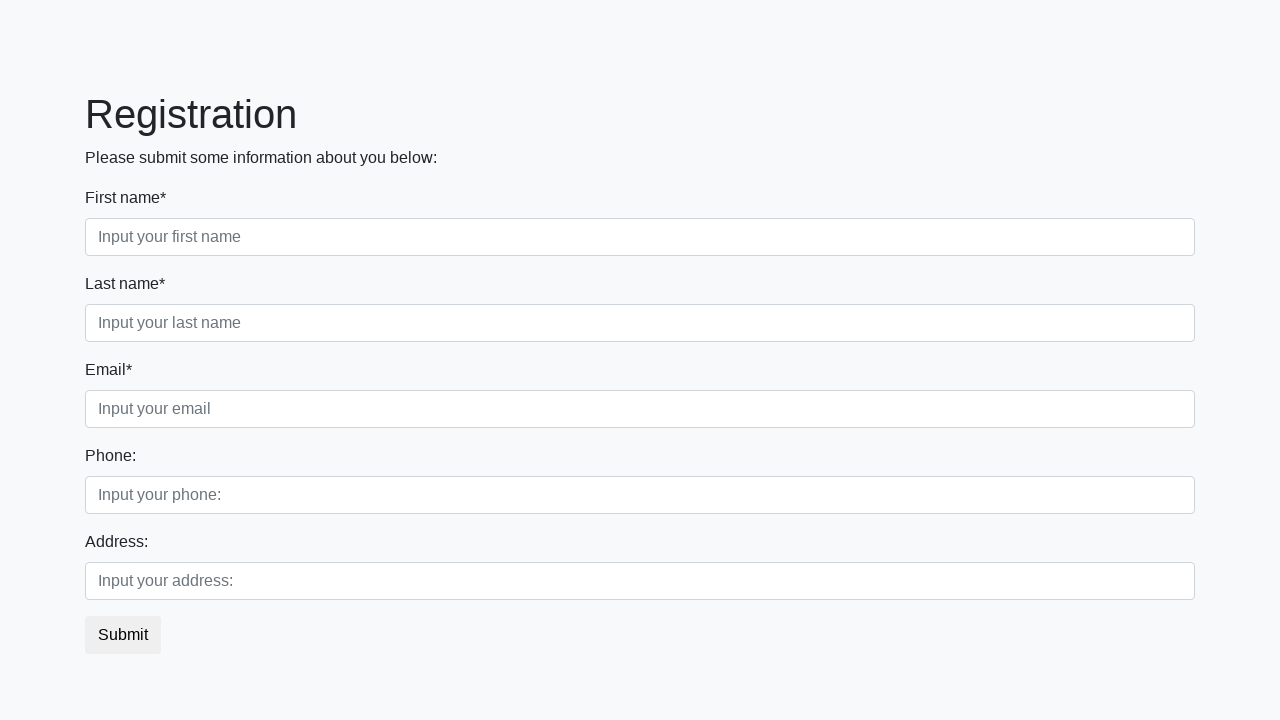

Filled first name field with 'Test' on [required] >> nth=0
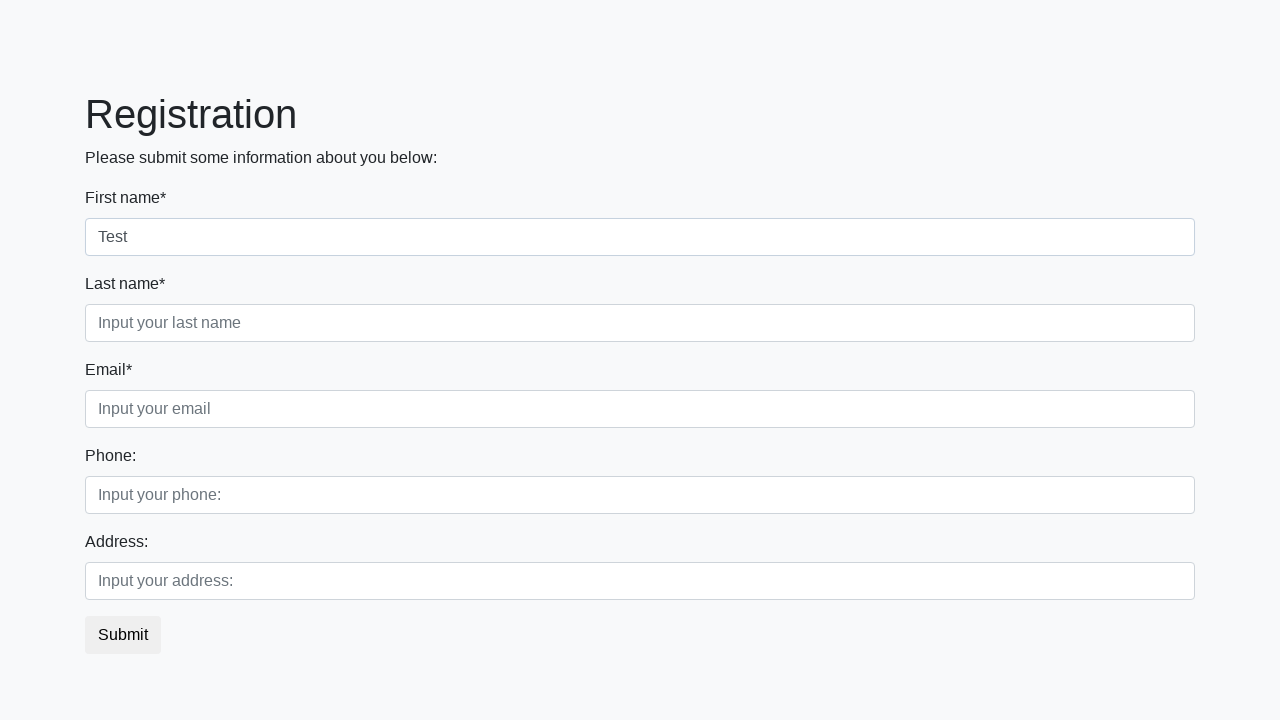

Filled last name field with 'Testovich' on [required] >> nth=1
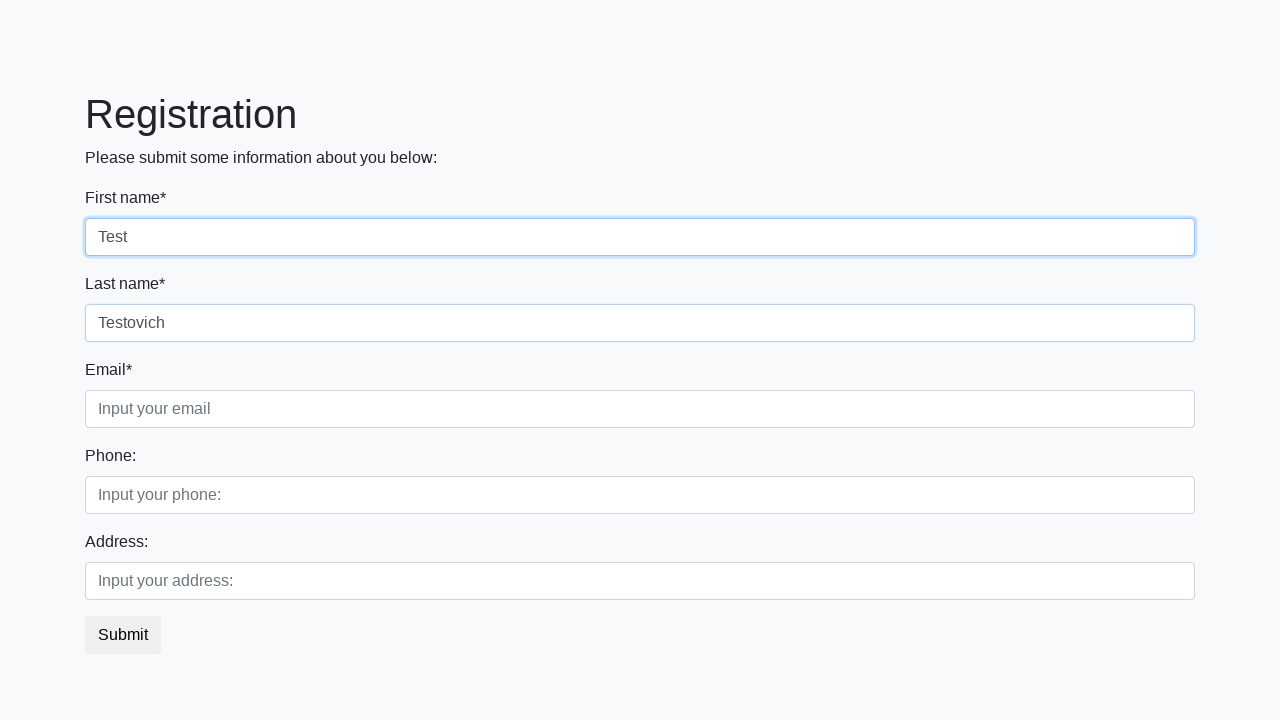

Filled email field with 'Testom@gmail.com' on [required] >> nth=2
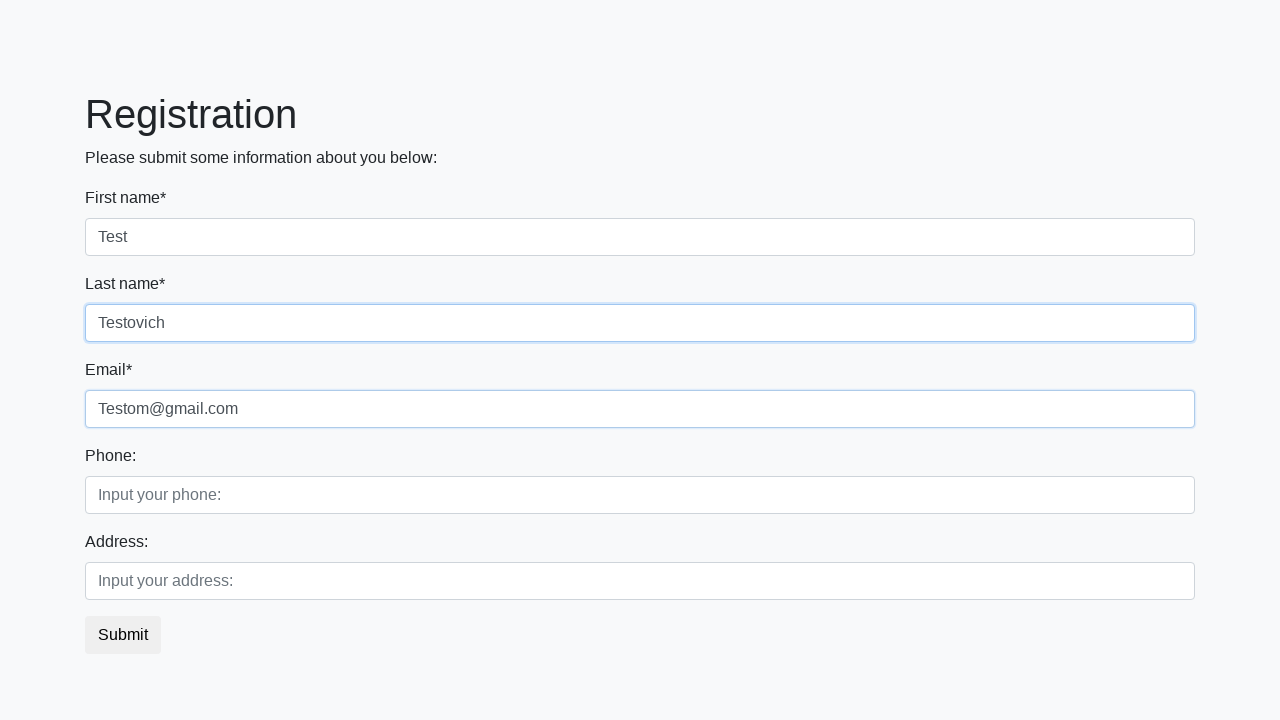

Clicked the submit button to submit the registration form at (123, 635) on .btn.btn-default
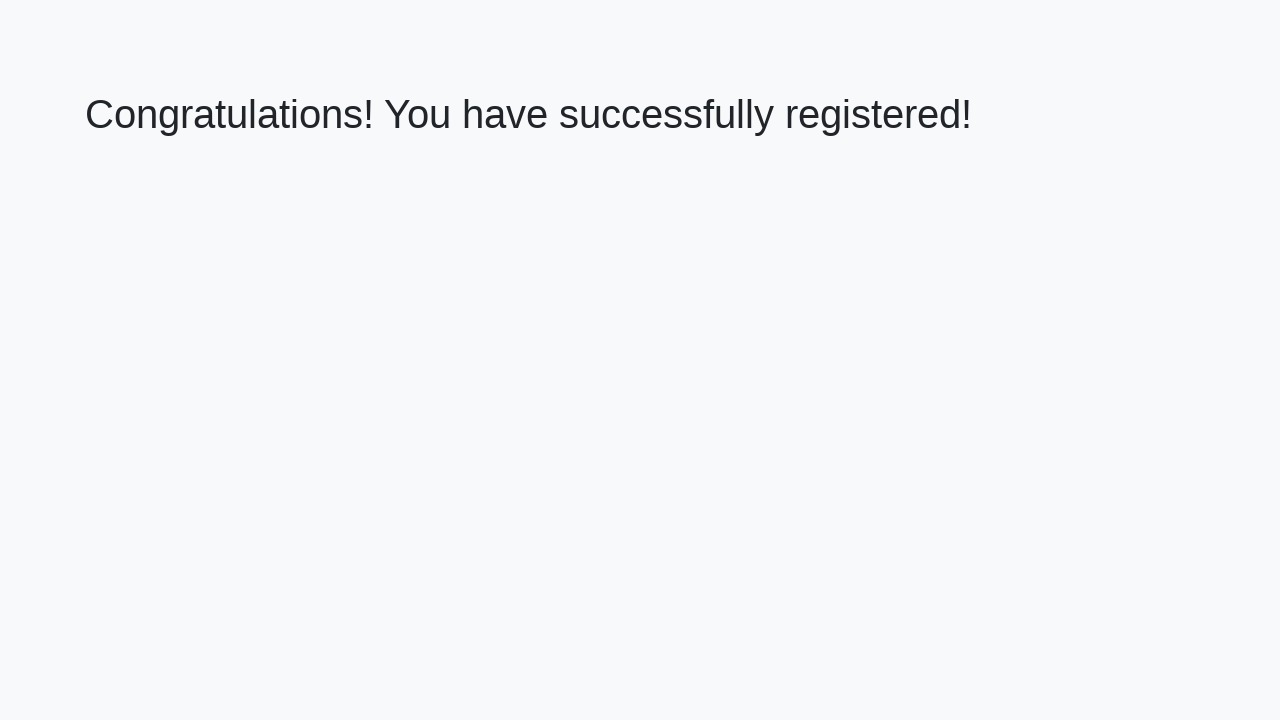

Waited 2 seconds for form submission to complete
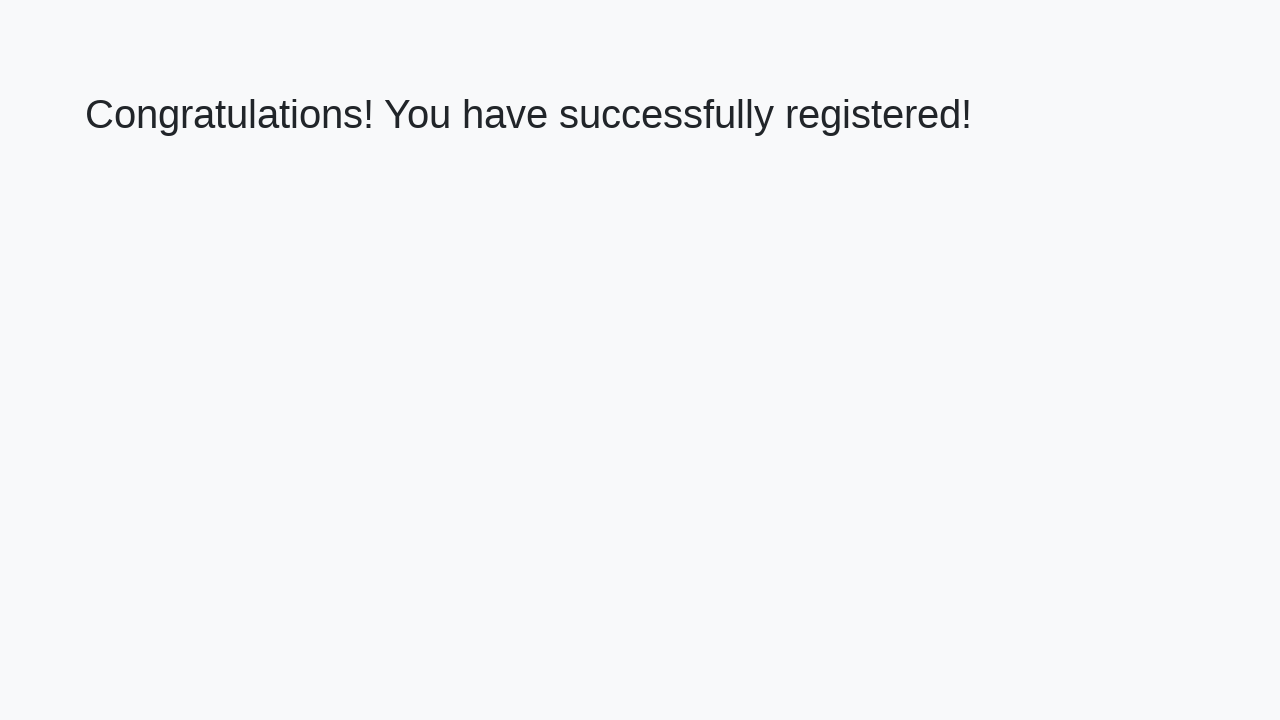

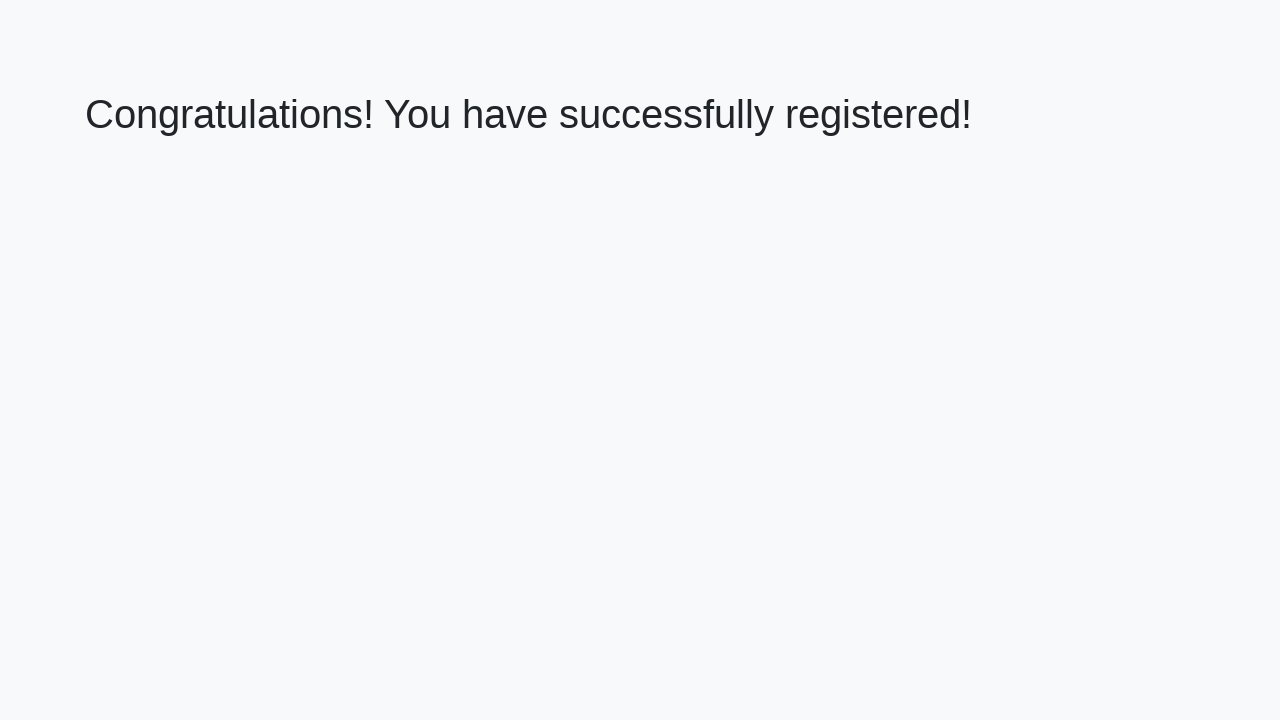